Tests that an item is removed when edited to an empty string.

Starting URL: https://demo.playwright.dev/todomvc

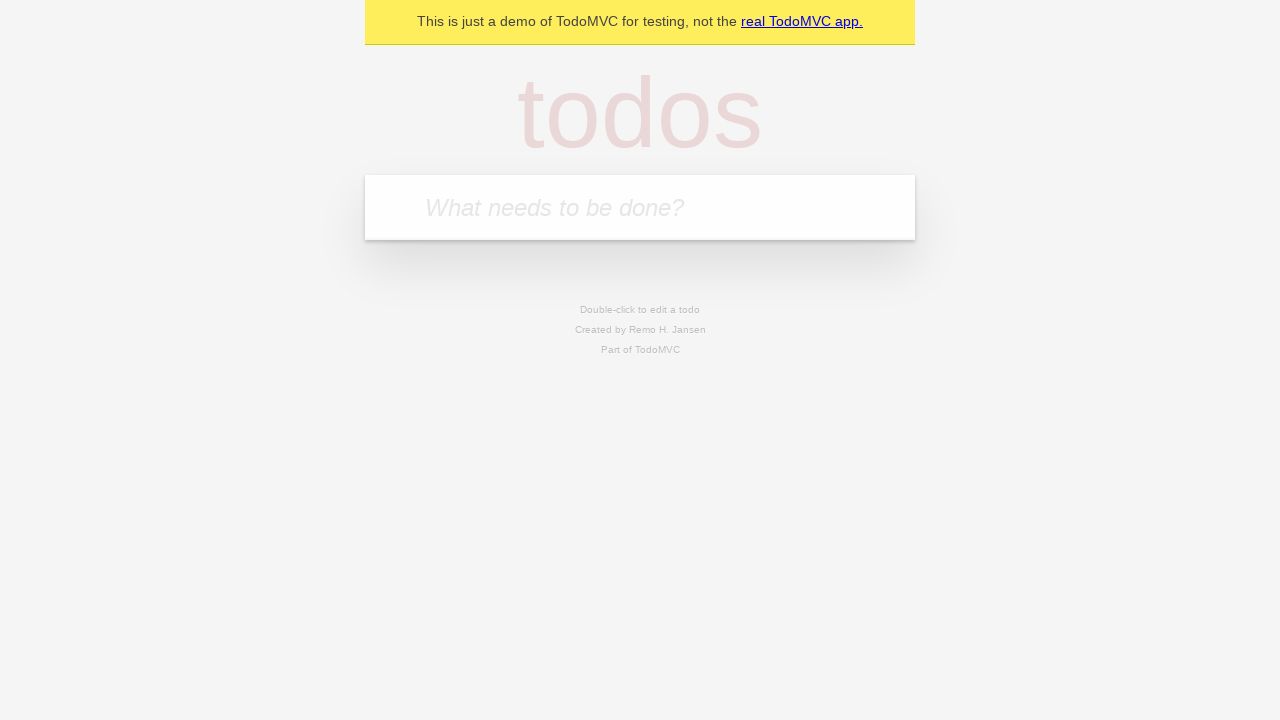

Filled todo input with 'buy some cheese' on internal:attr=[placeholder="What needs to be done?"i]
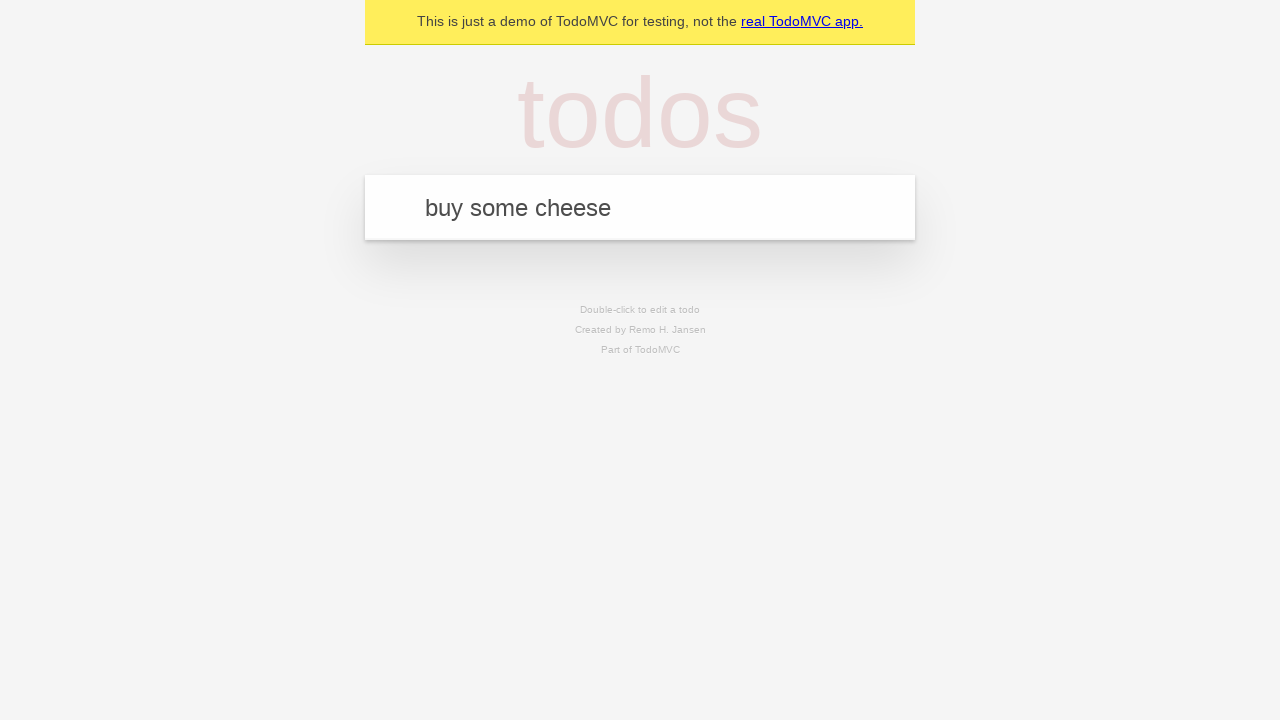

Pressed Enter to create first todo item on internal:attr=[placeholder="What needs to be done?"i]
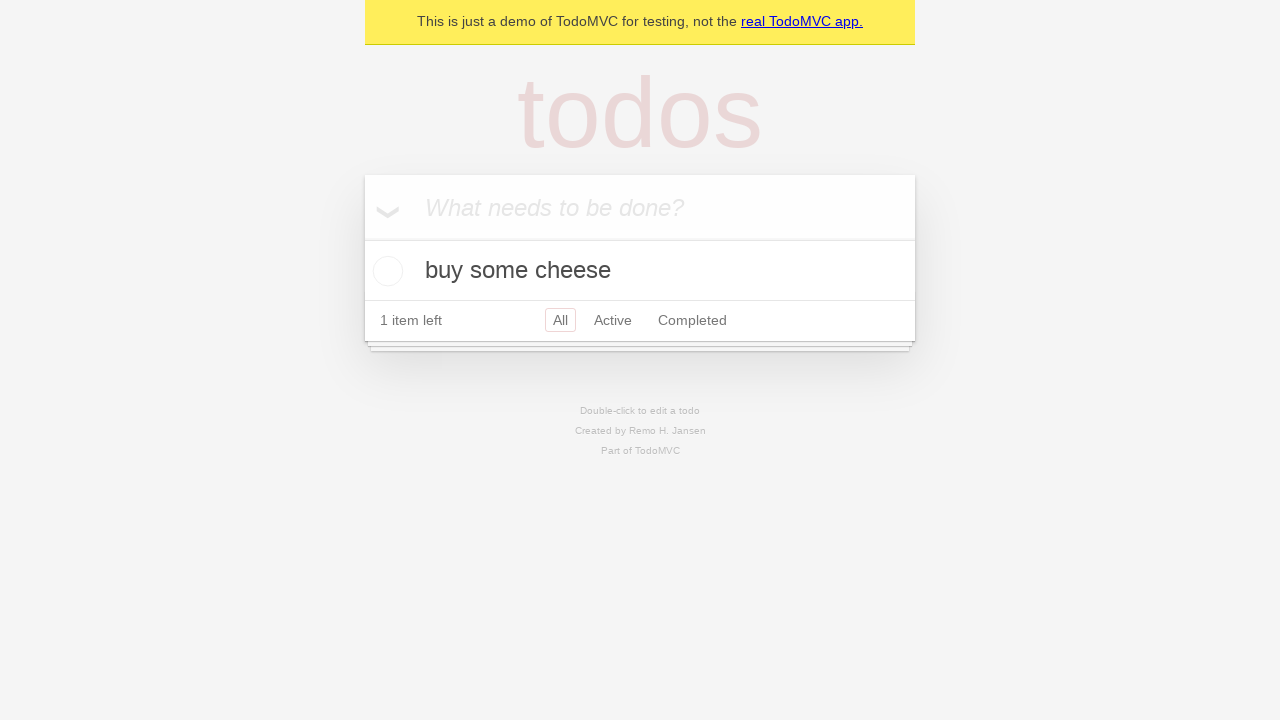

Filled todo input with 'feed the cat' on internal:attr=[placeholder="What needs to be done?"i]
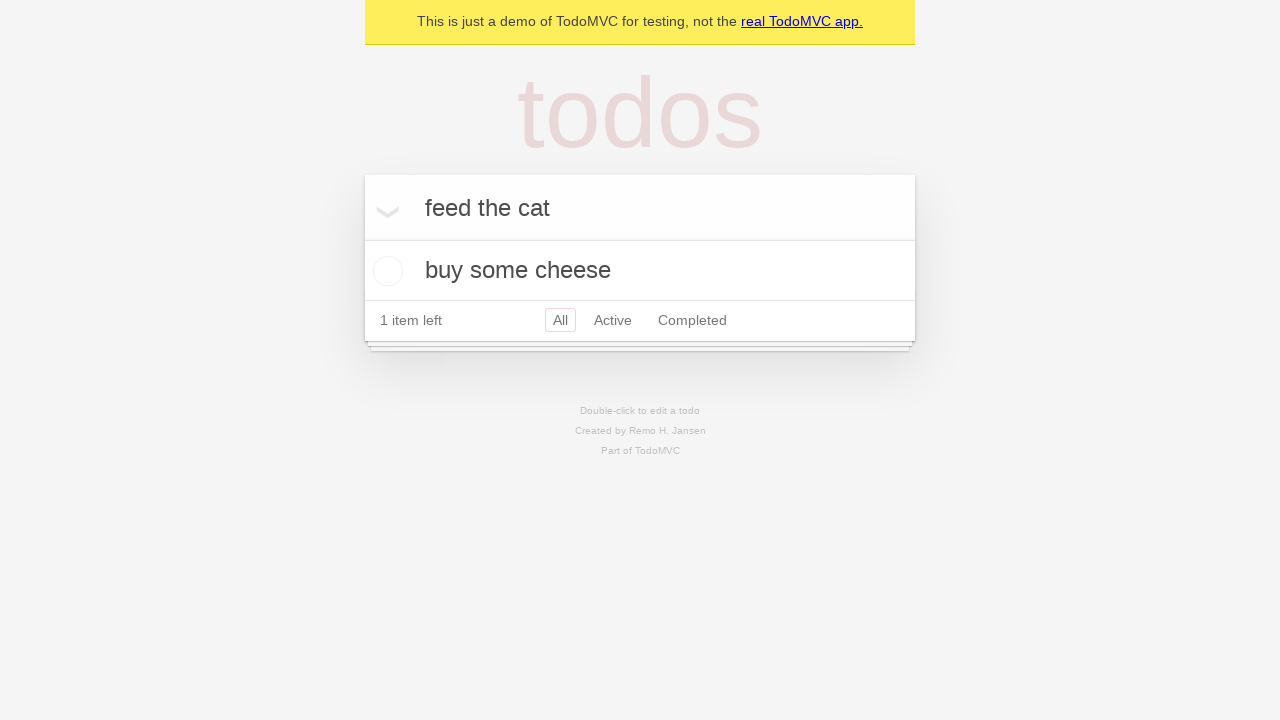

Pressed Enter to create second todo item on internal:attr=[placeholder="What needs to be done?"i]
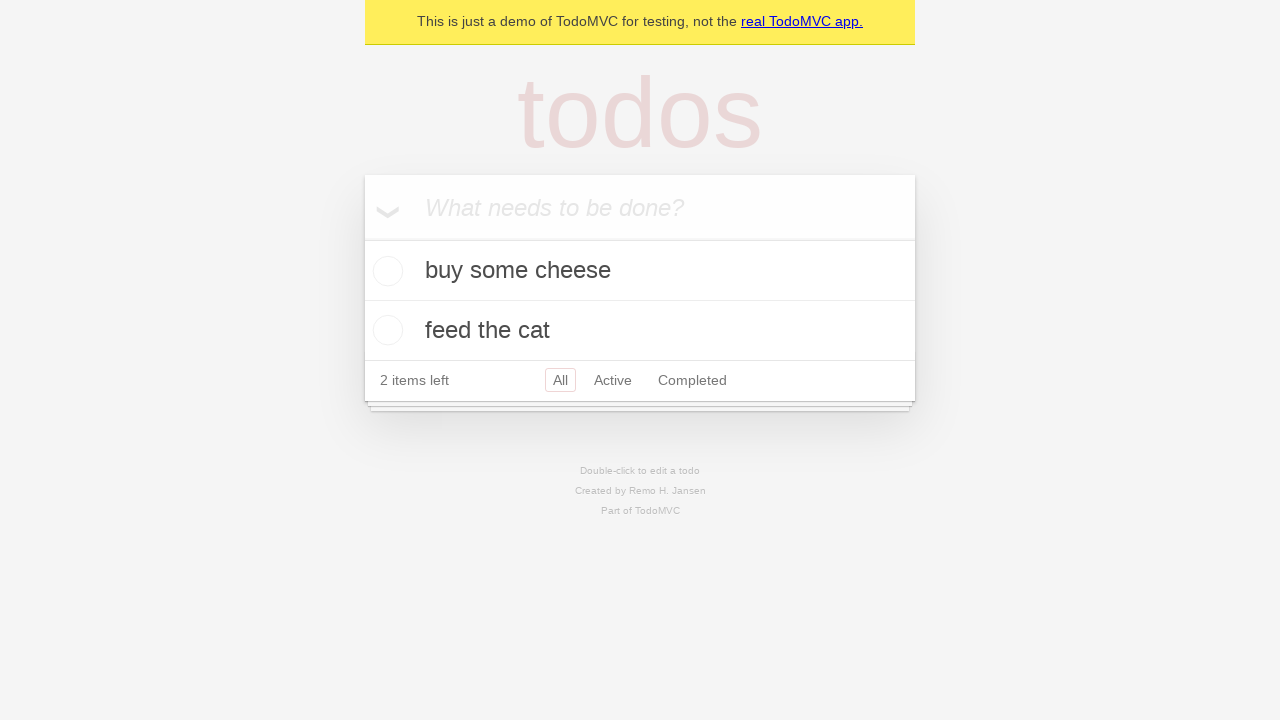

Filled todo input with 'book a doctors appointment' on internal:attr=[placeholder="What needs to be done?"i]
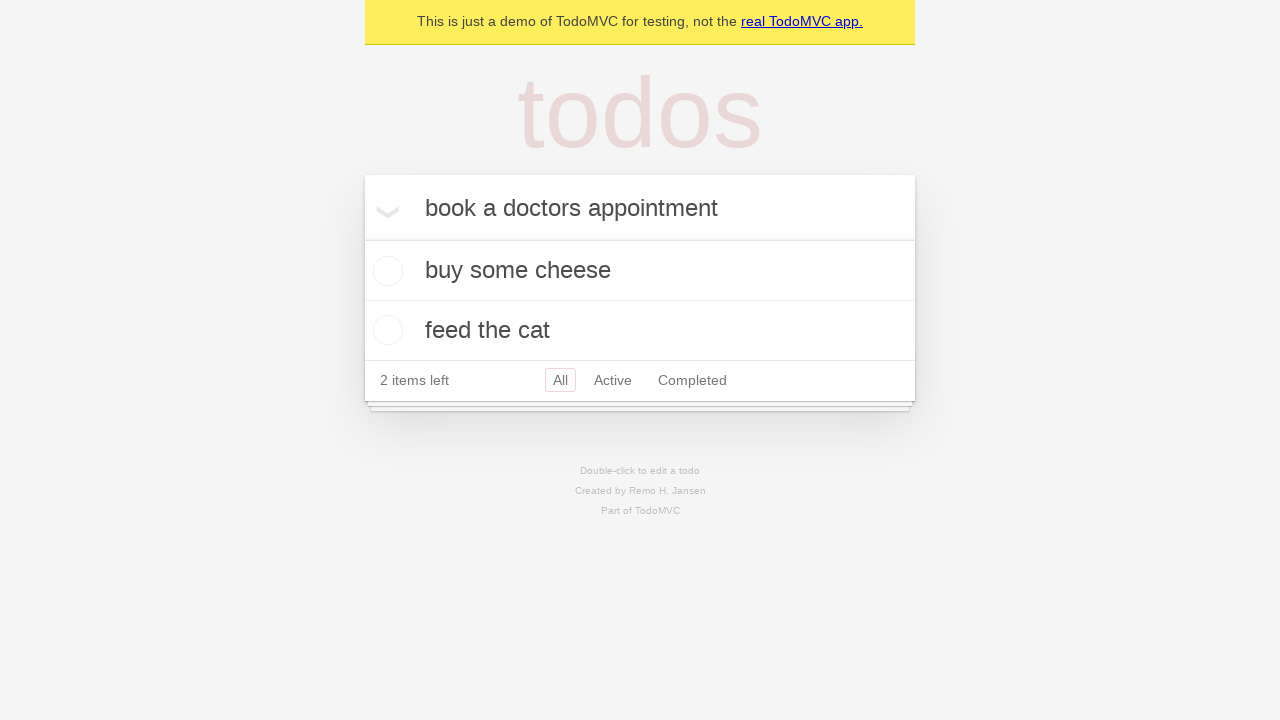

Pressed Enter to create third todo item on internal:attr=[placeholder="What needs to be done?"i]
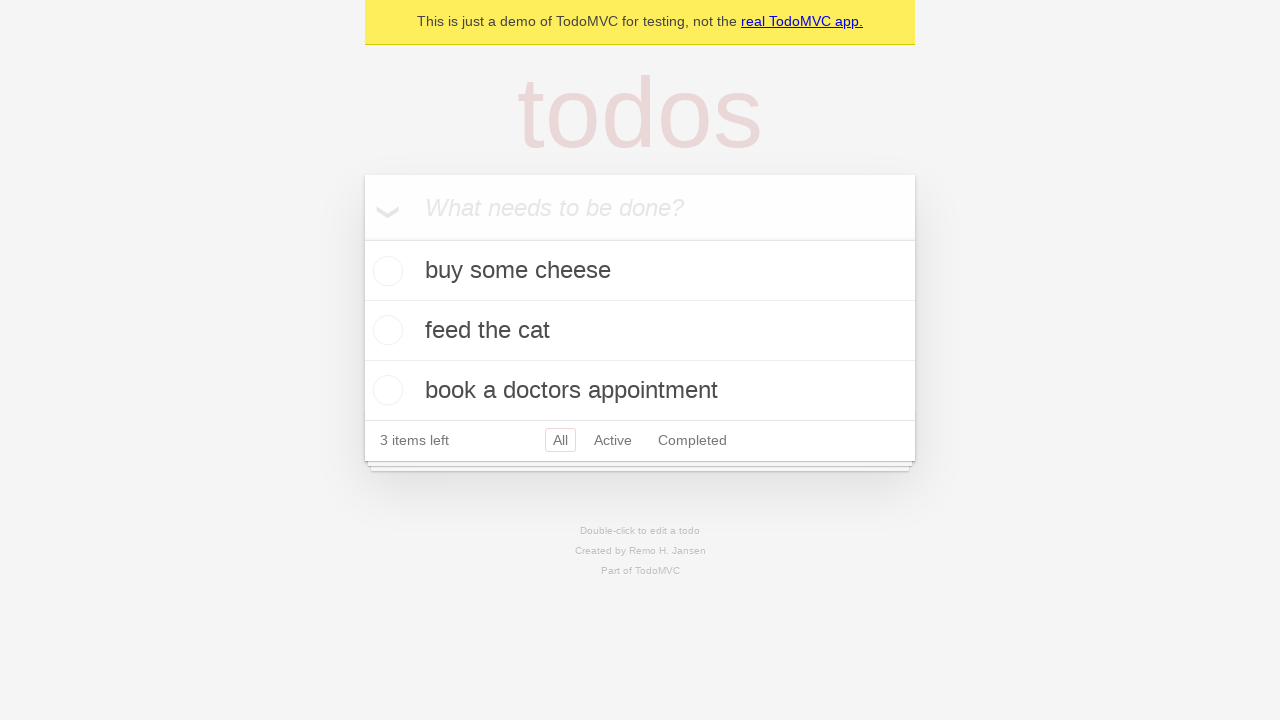

Double-clicked second todo item to enter edit mode at (640, 331) on internal:testid=[data-testid="todo-item"s] >> nth=1
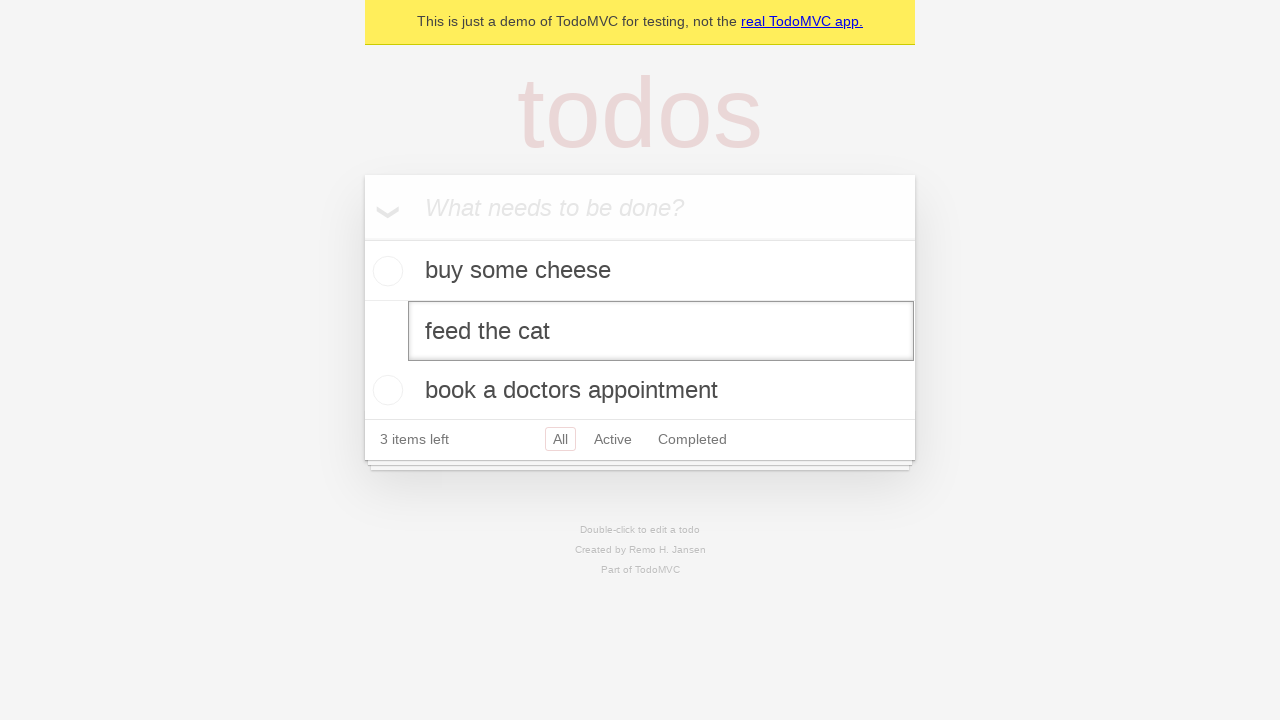

Cleared the text in the edit field on internal:testid=[data-testid="todo-item"s] >> nth=1 >> internal:role=textbox[nam
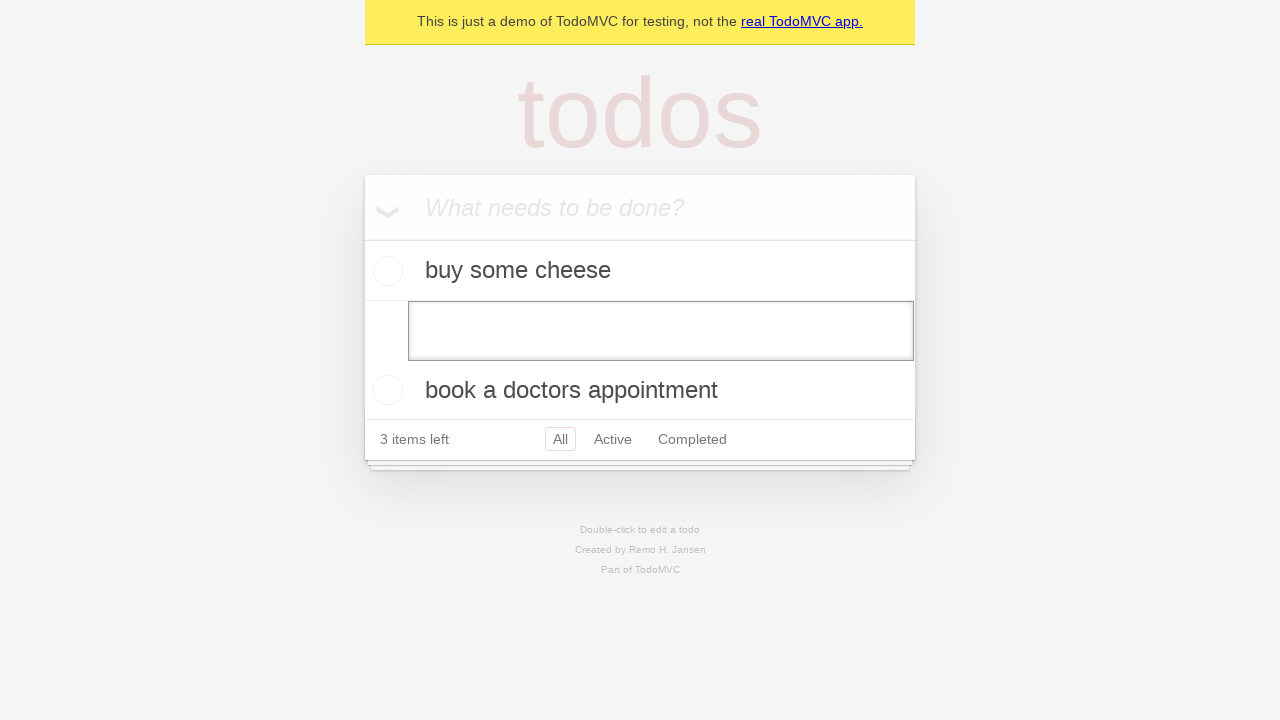

Pressed Enter to confirm empty text, removing the todo item on internal:testid=[data-testid="todo-item"s] >> nth=1 >> internal:role=textbox[nam
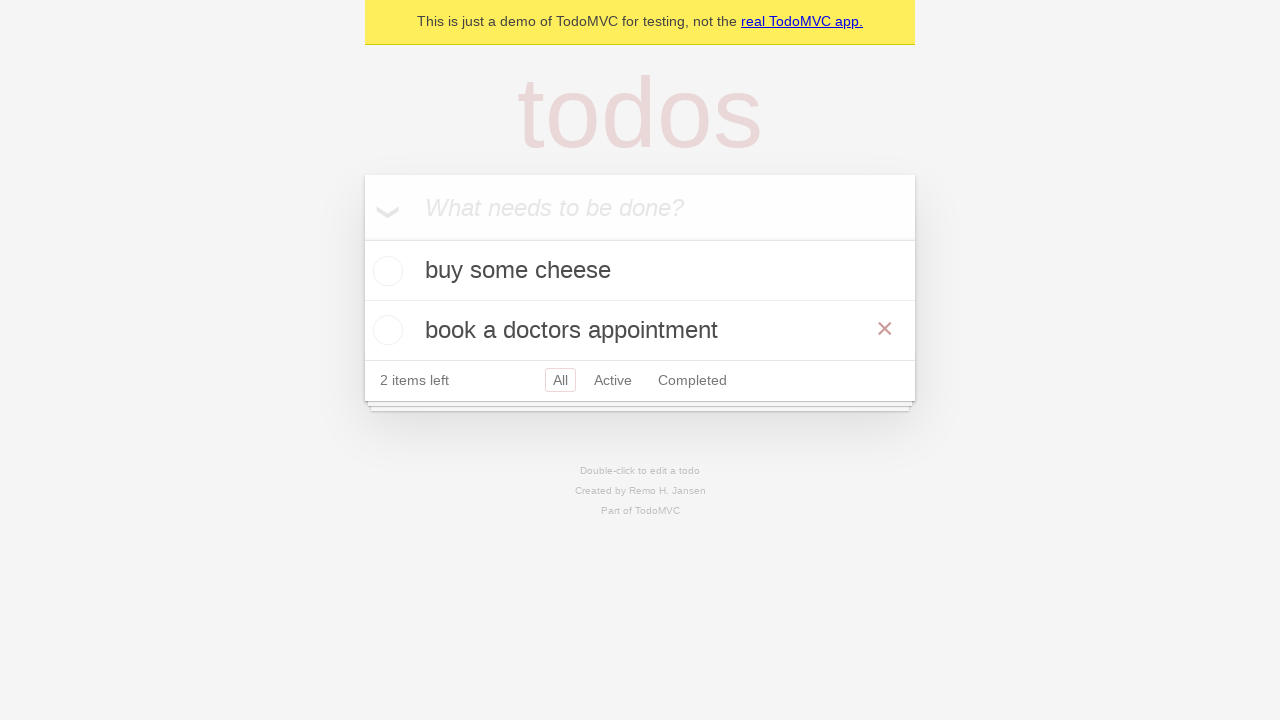

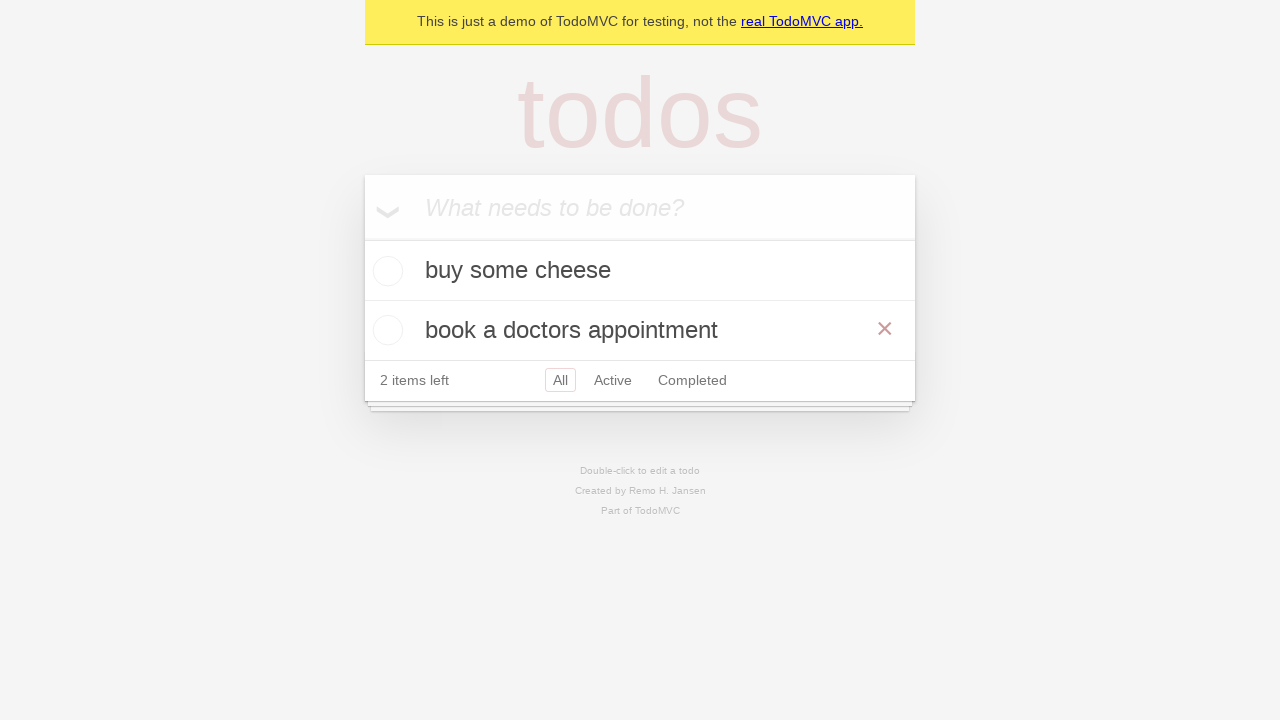